Tests file download functionality by clicking on a download link and verifying the download initiates

Starting URL: https://the-internet.herokuapp.com/download

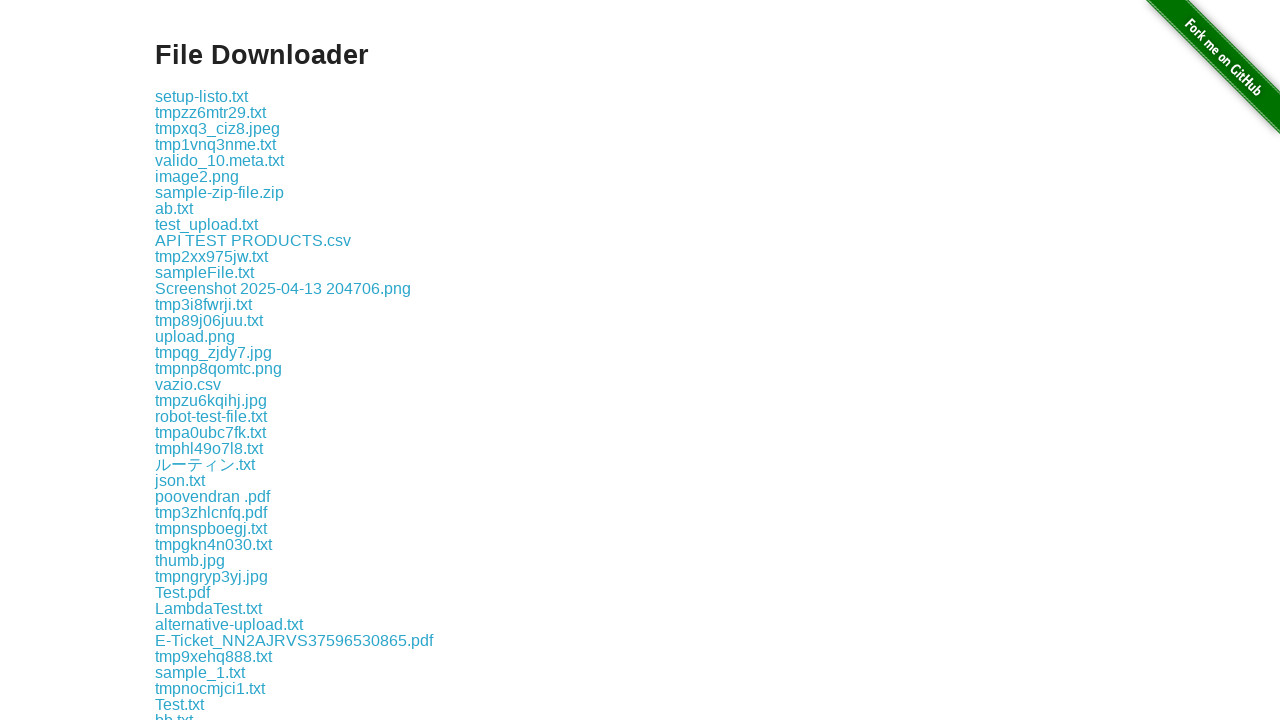

Clicked download link for some-file.txt at (198, 360) on a:has-text('some-file.txt')
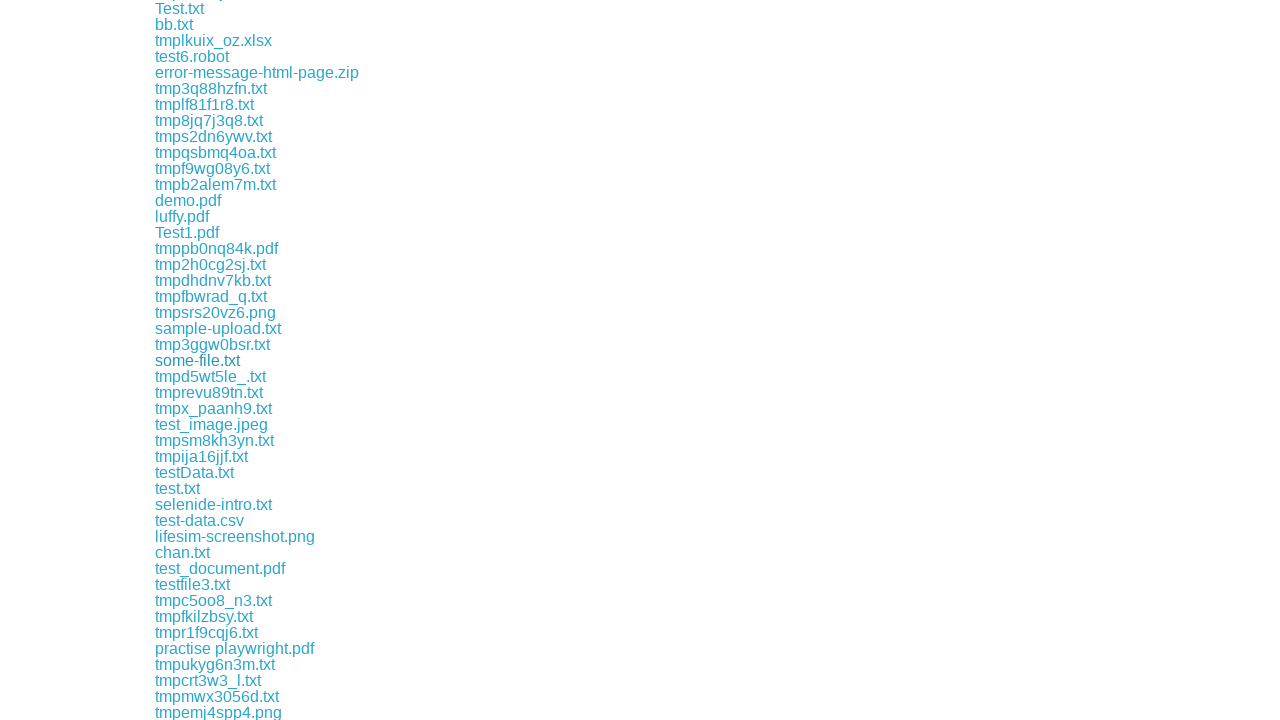

Waited 2 seconds for download to initiate
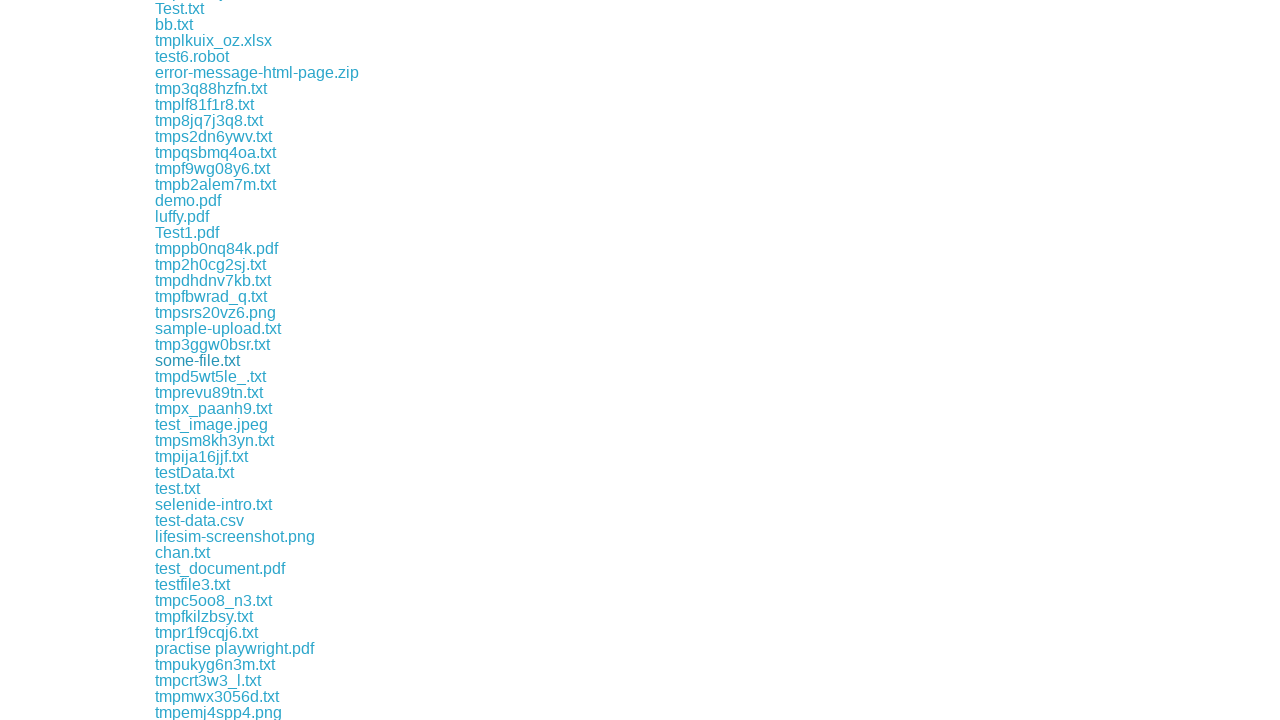

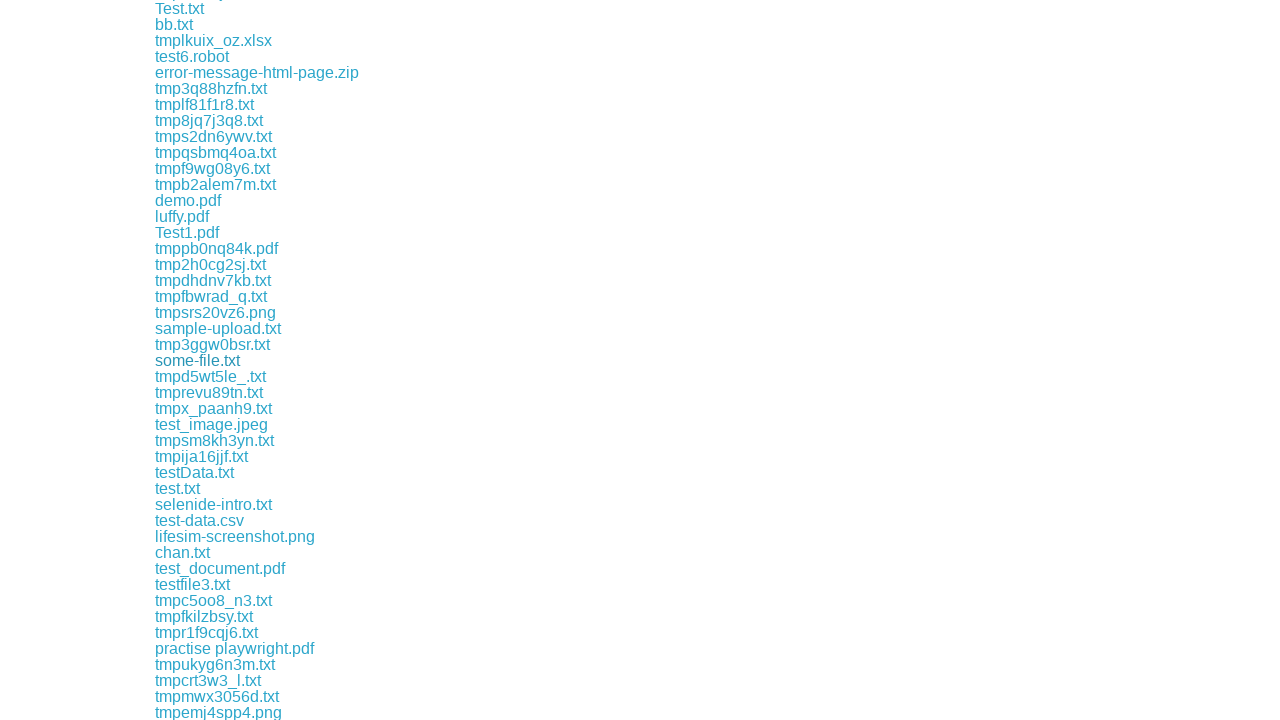